Navigates to the Demoblaze website and verifies that category links are displayed and enabled in the sidebar

Starting URL: https://www.demoblaze.com/

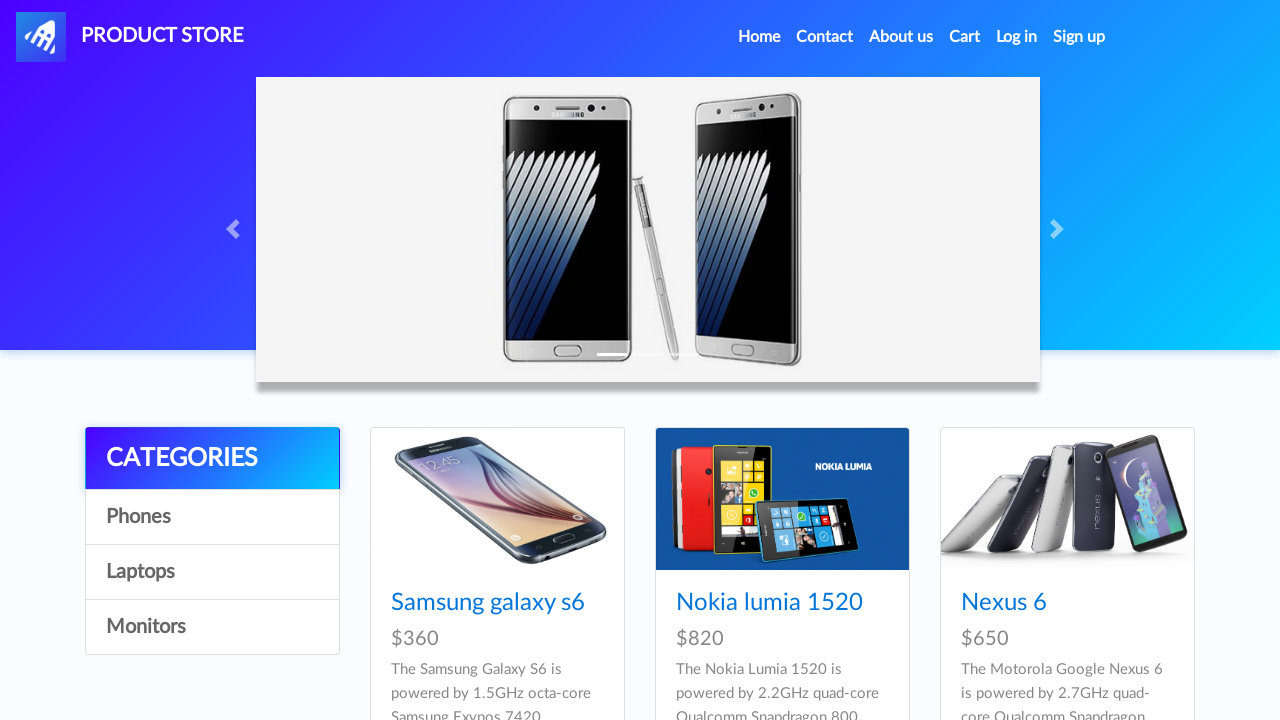

Waited for category links to be visible in sidebar
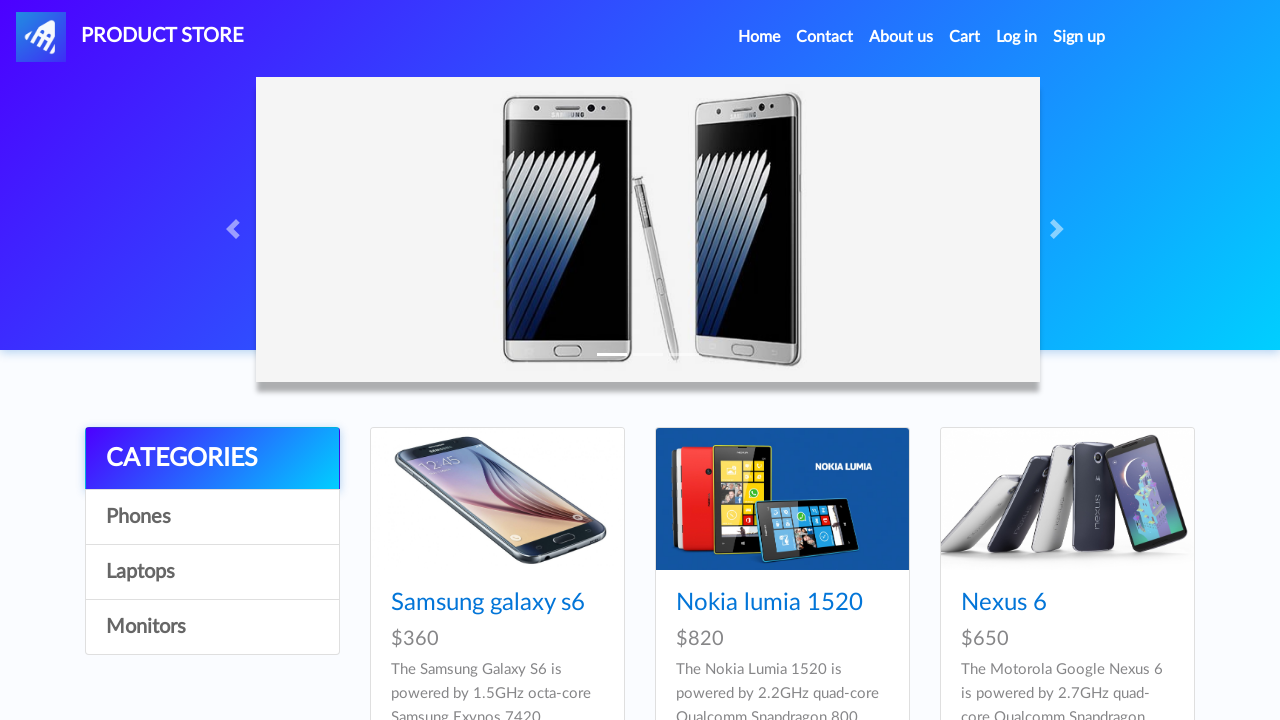

Retrieved all category links from sidebar
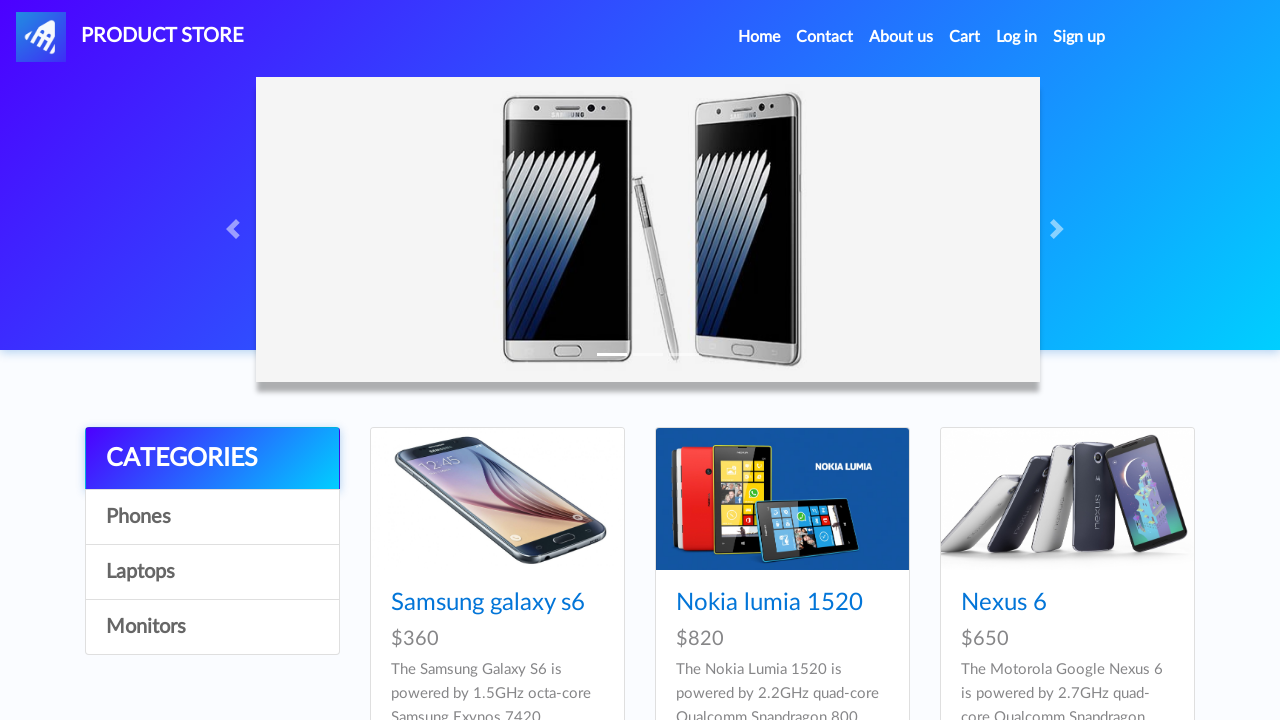

Verified that 4 category links are present
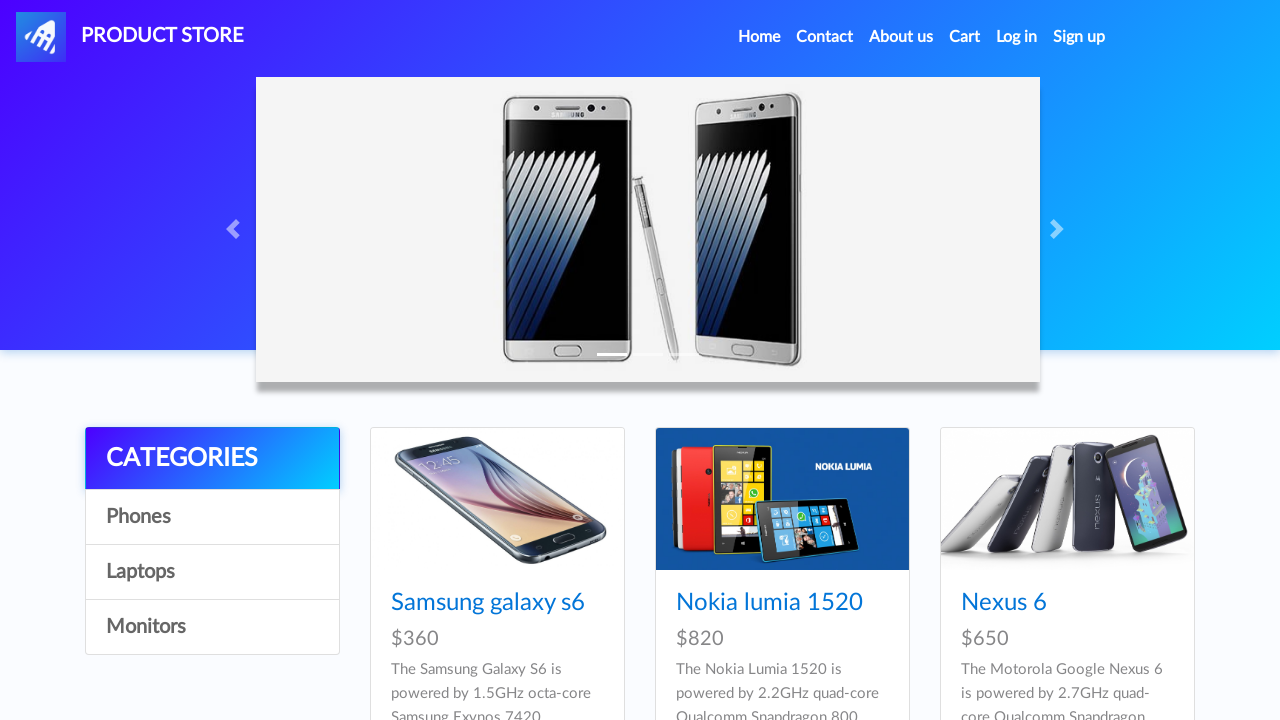

Verified category 'CATEGORIES' is visible
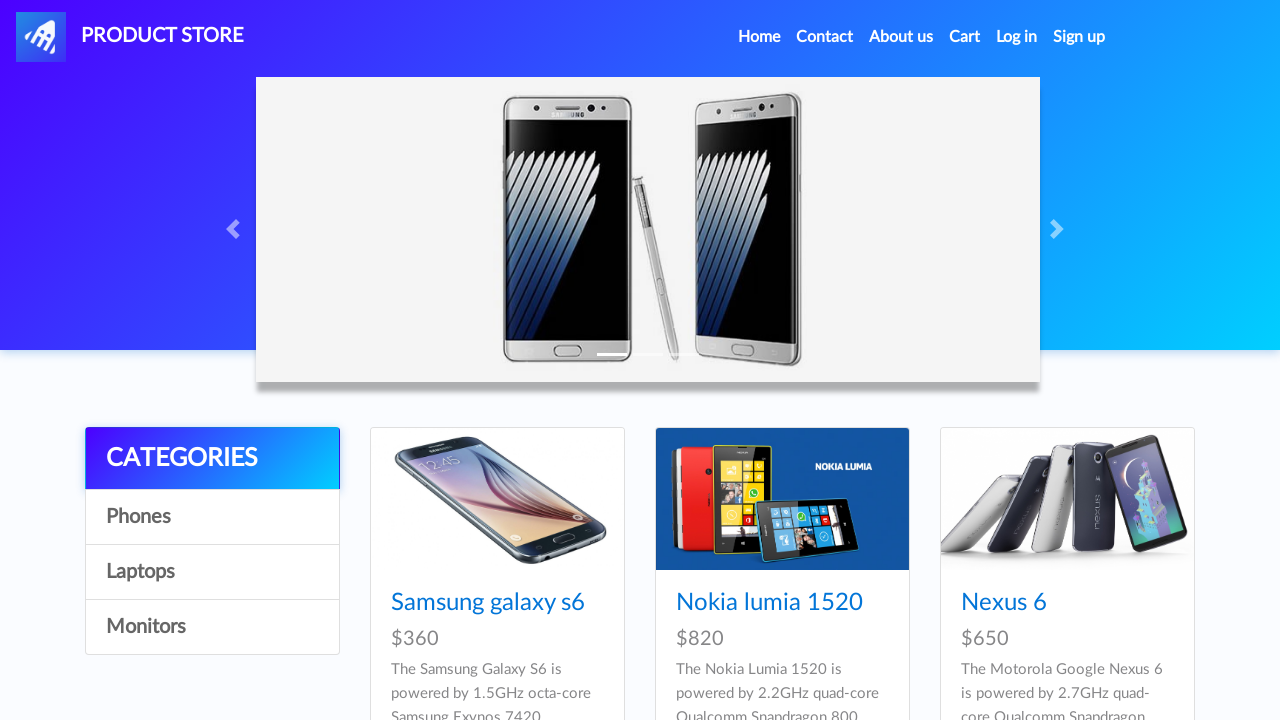

Verified category 'CATEGORIES' is enabled
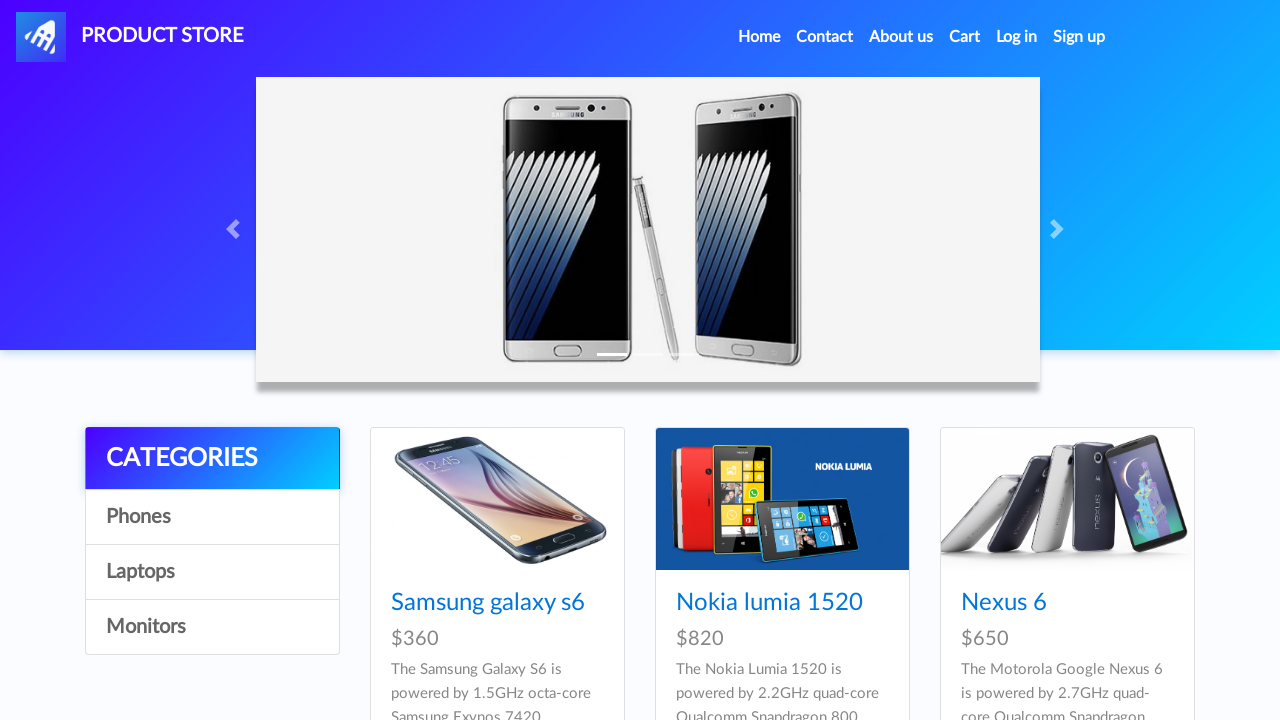

Verified category 'Phones' is visible
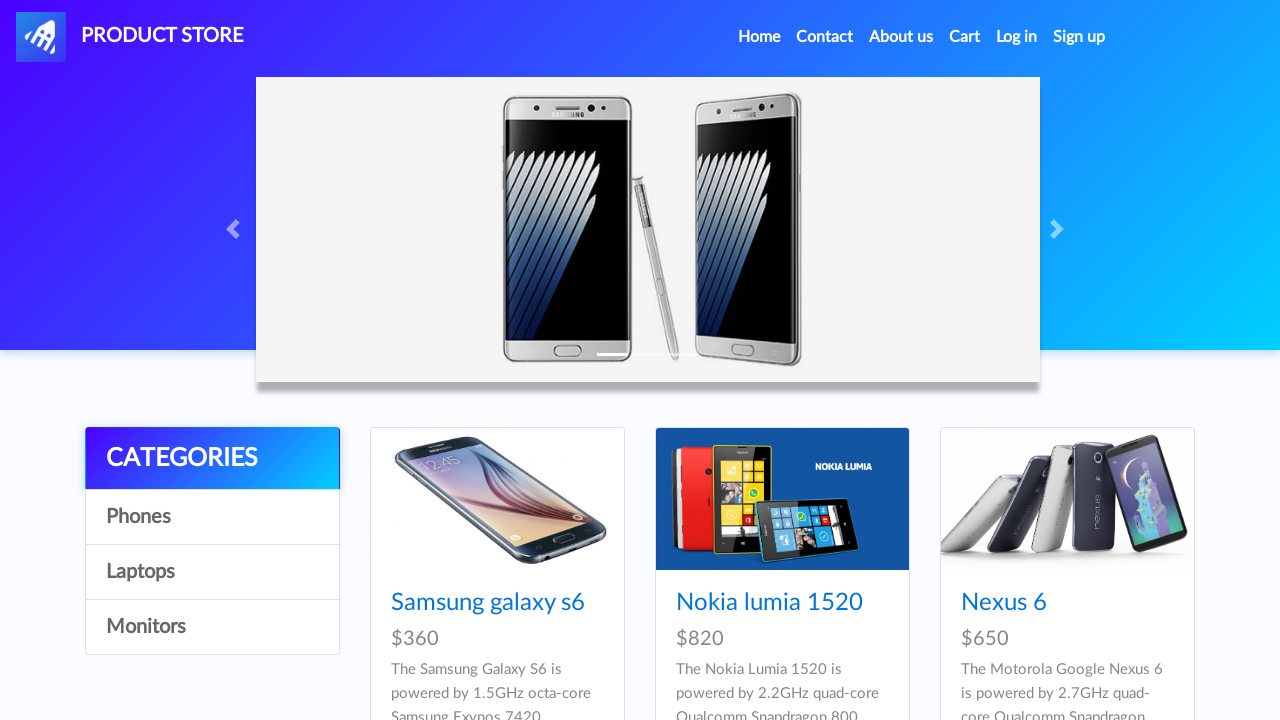

Verified category 'Phones' is enabled
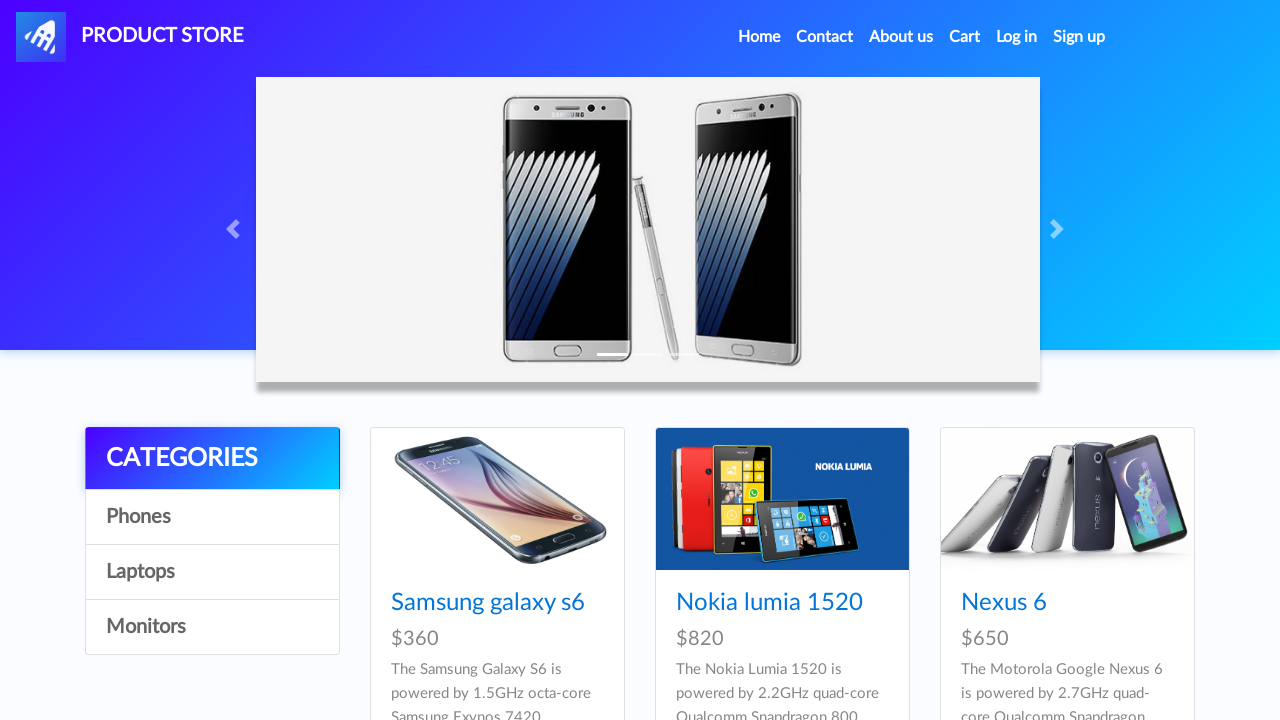

Verified category 'Laptops' is visible
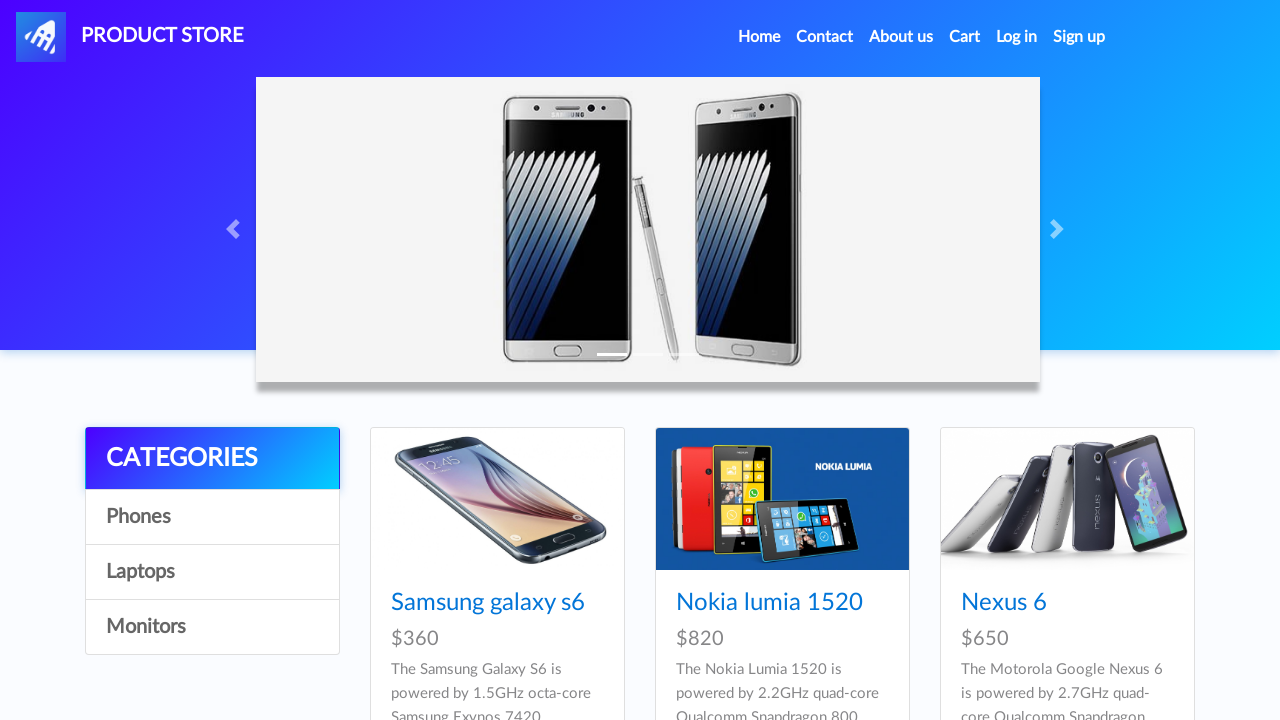

Verified category 'Laptops' is enabled
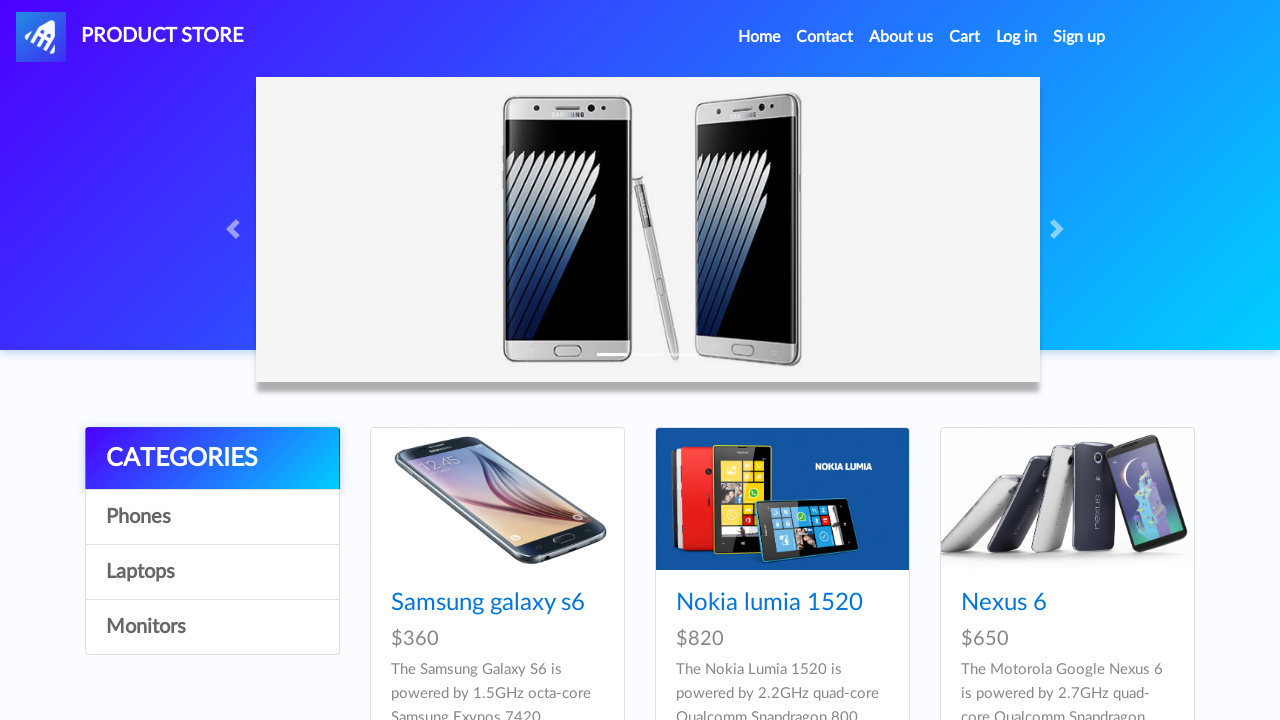

Verified category 'Monitors' is visible
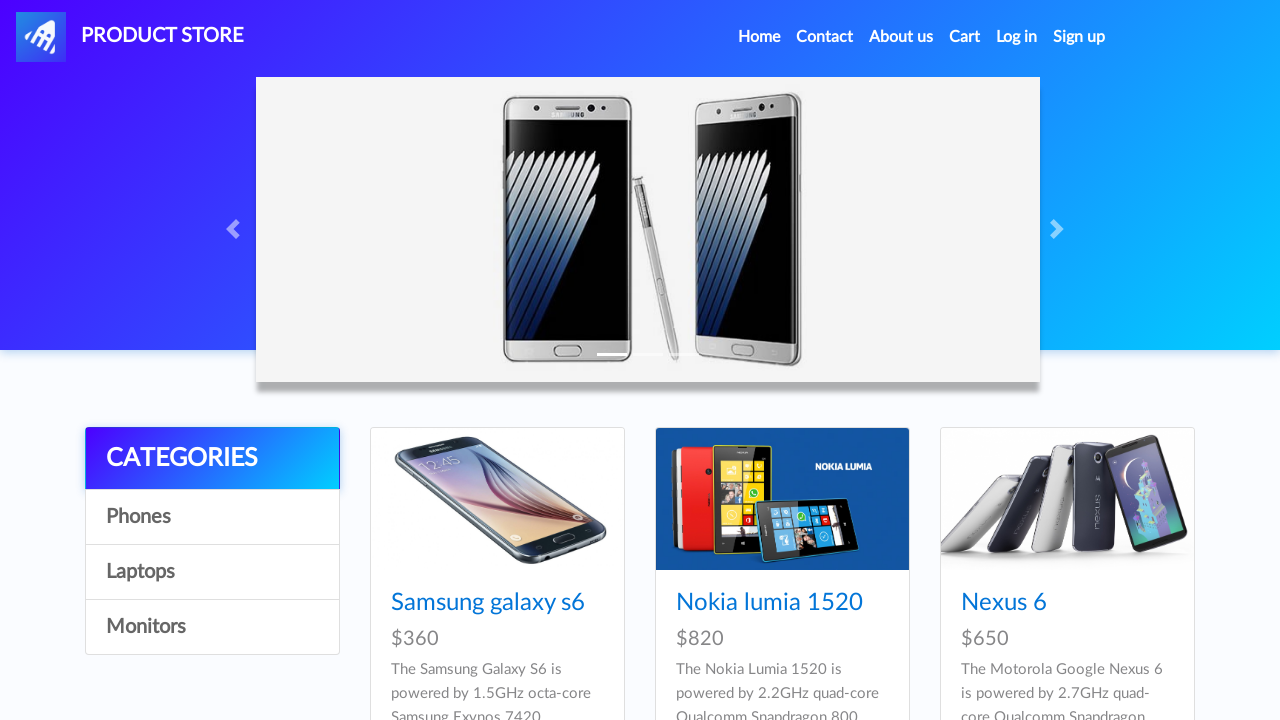

Verified category 'Monitors' is enabled
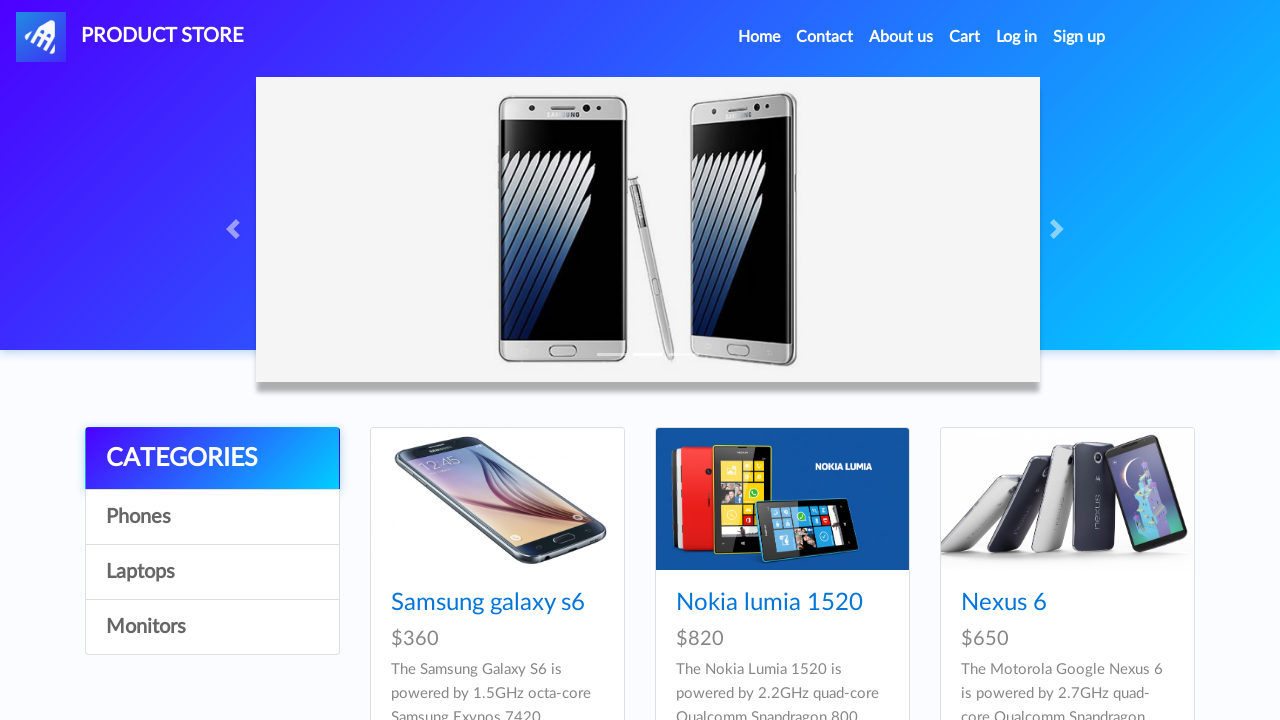

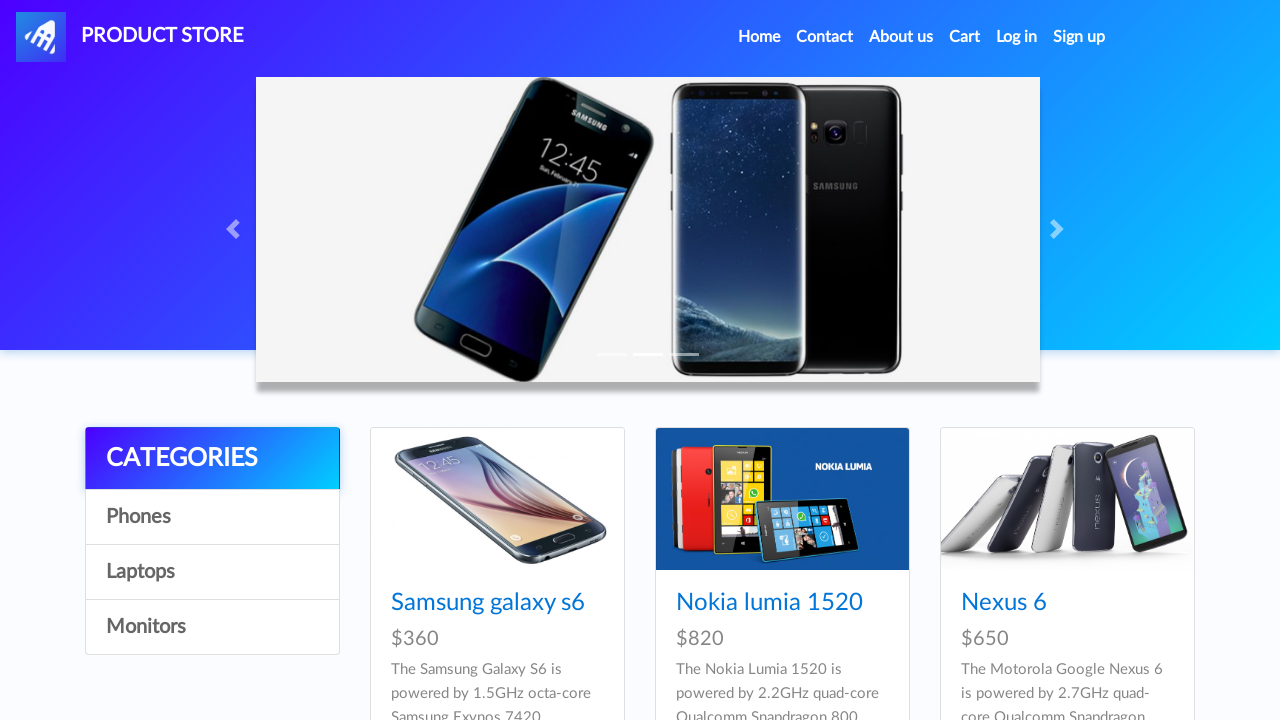